Tests adding todo items by filling the input field and pressing Enter, then verifying the items appear in the list

Starting URL: https://demo.playwright.dev/todomvc

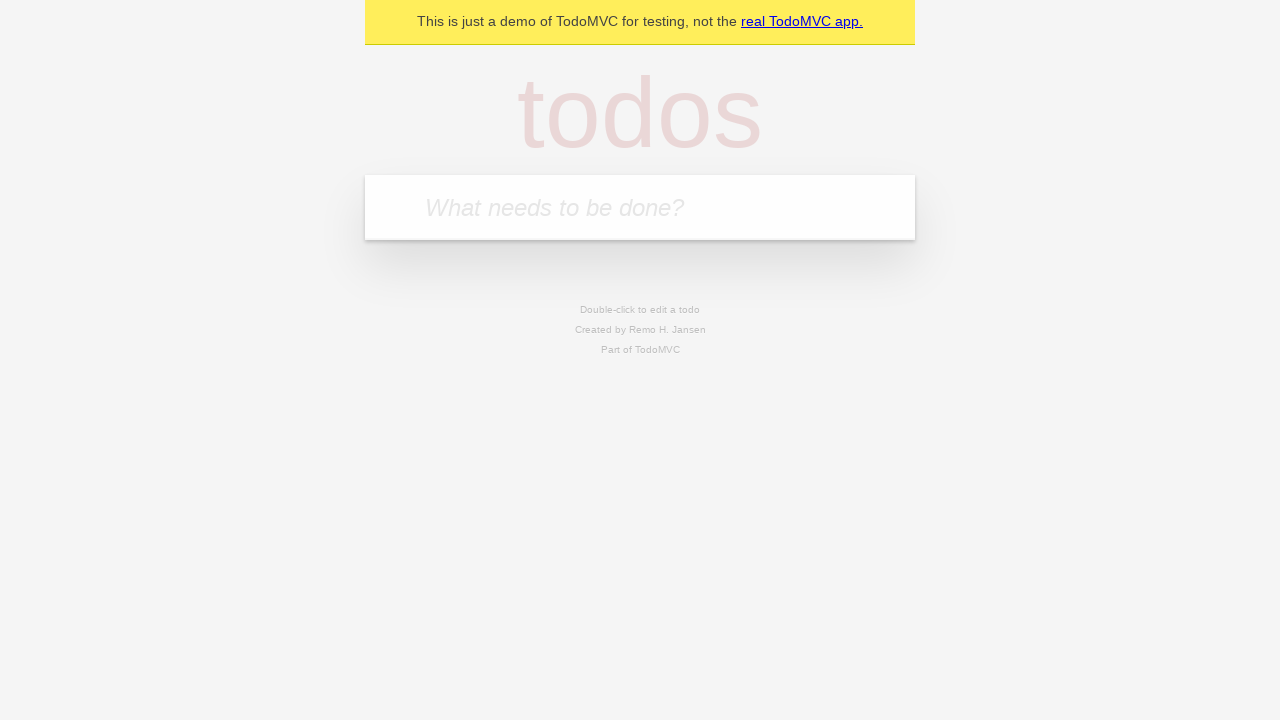

Filled todo input with 'buy some cheese' on internal:attr=[placeholder="What needs to be done?"i]
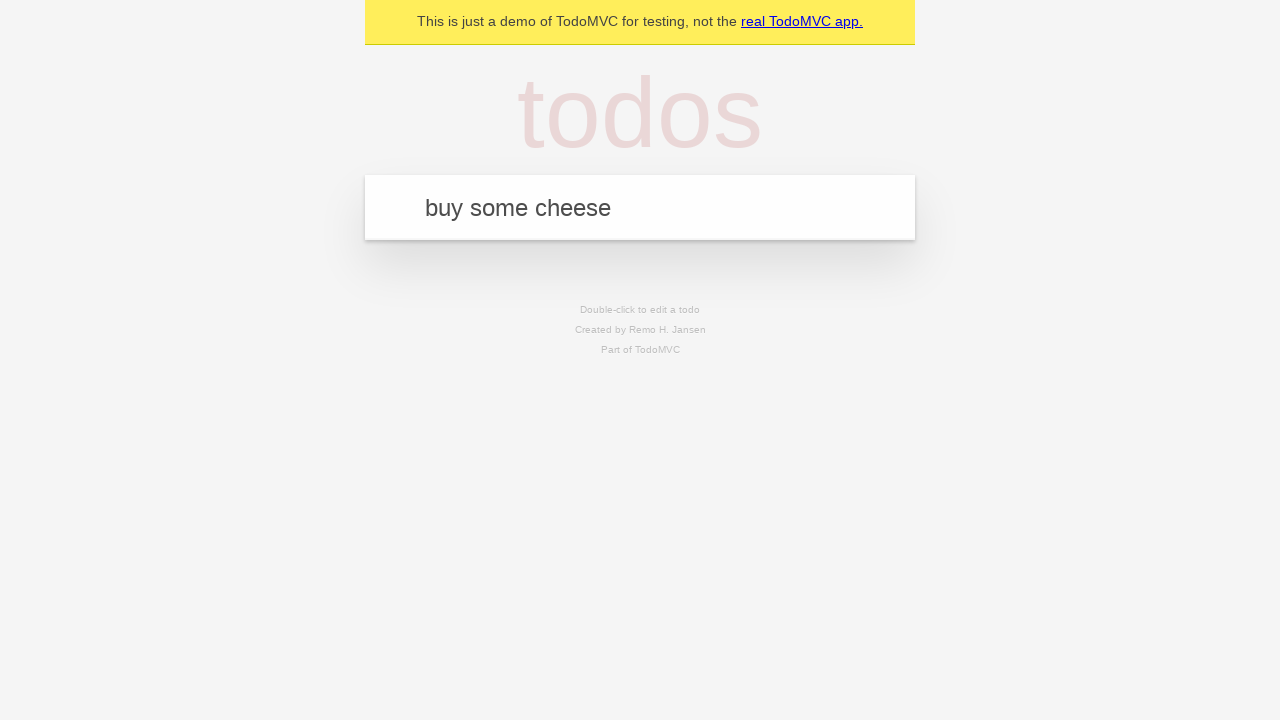

Pressed Enter to create first todo item on internal:attr=[placeholder="What needs to be done?"i]
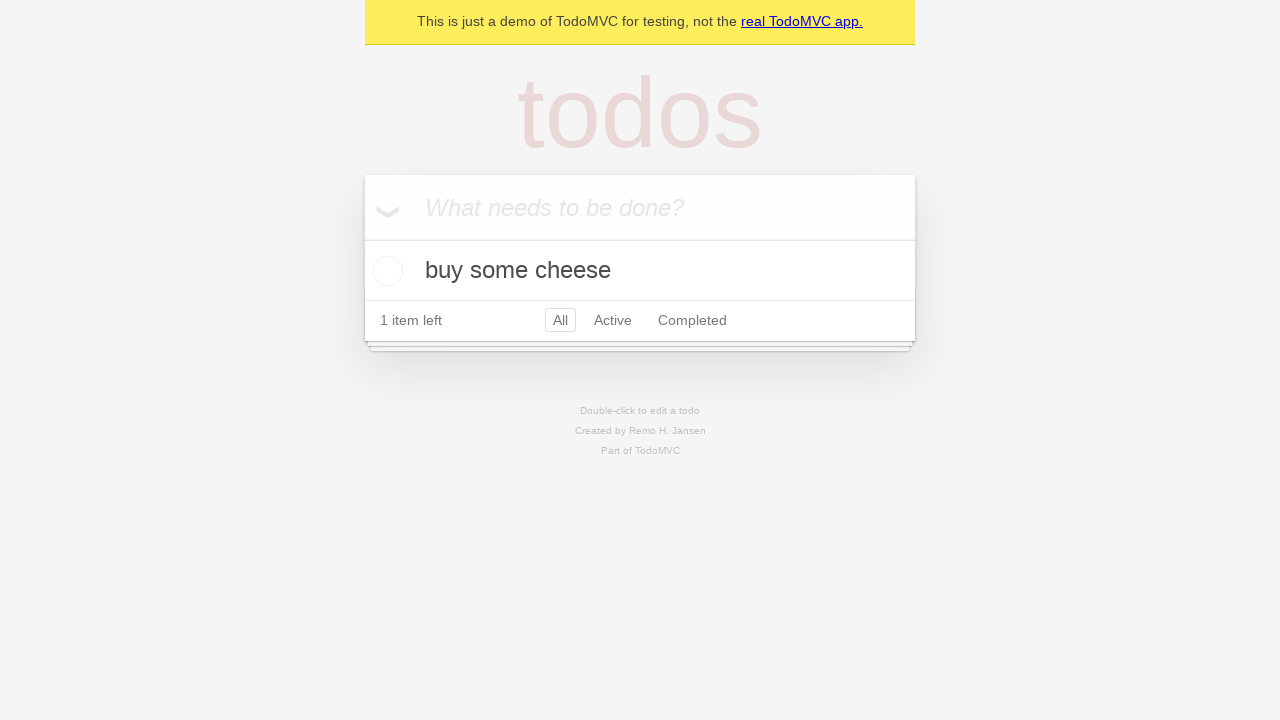

First todo item appeared in the list
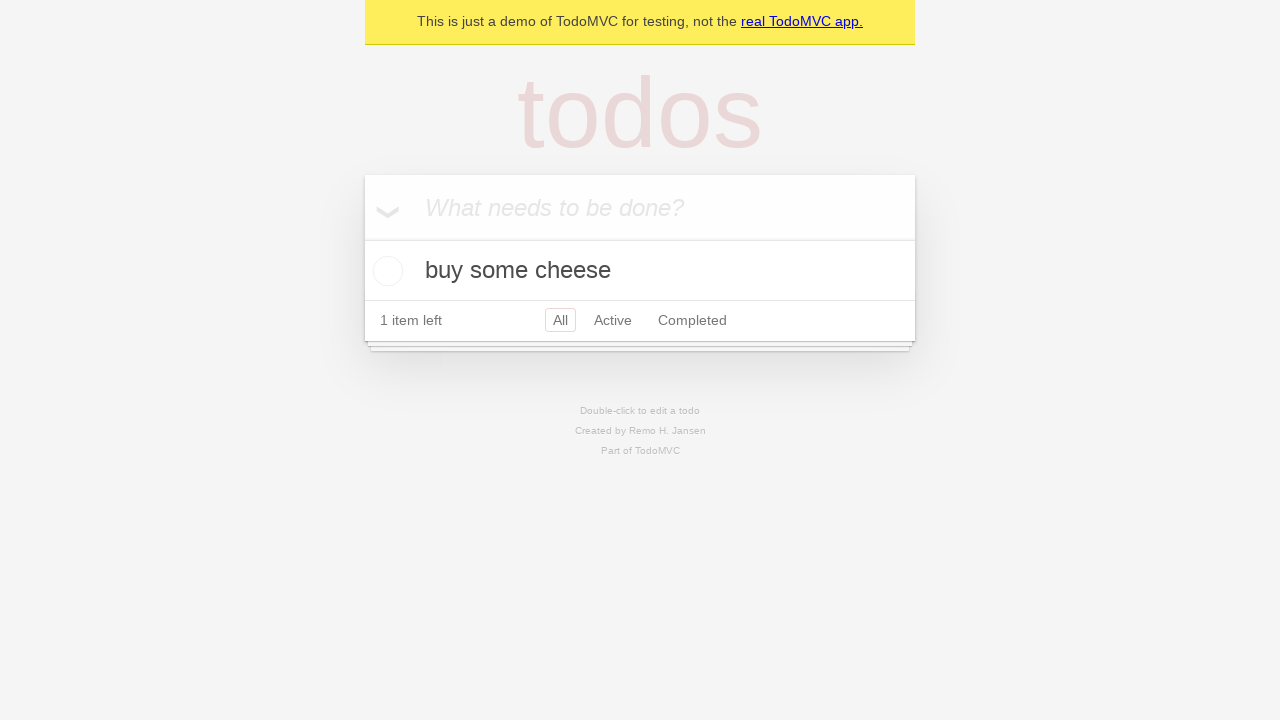

Filled todo input with 'feed the cat' on internal:attr=[placeholder="What needs to be done?"i]
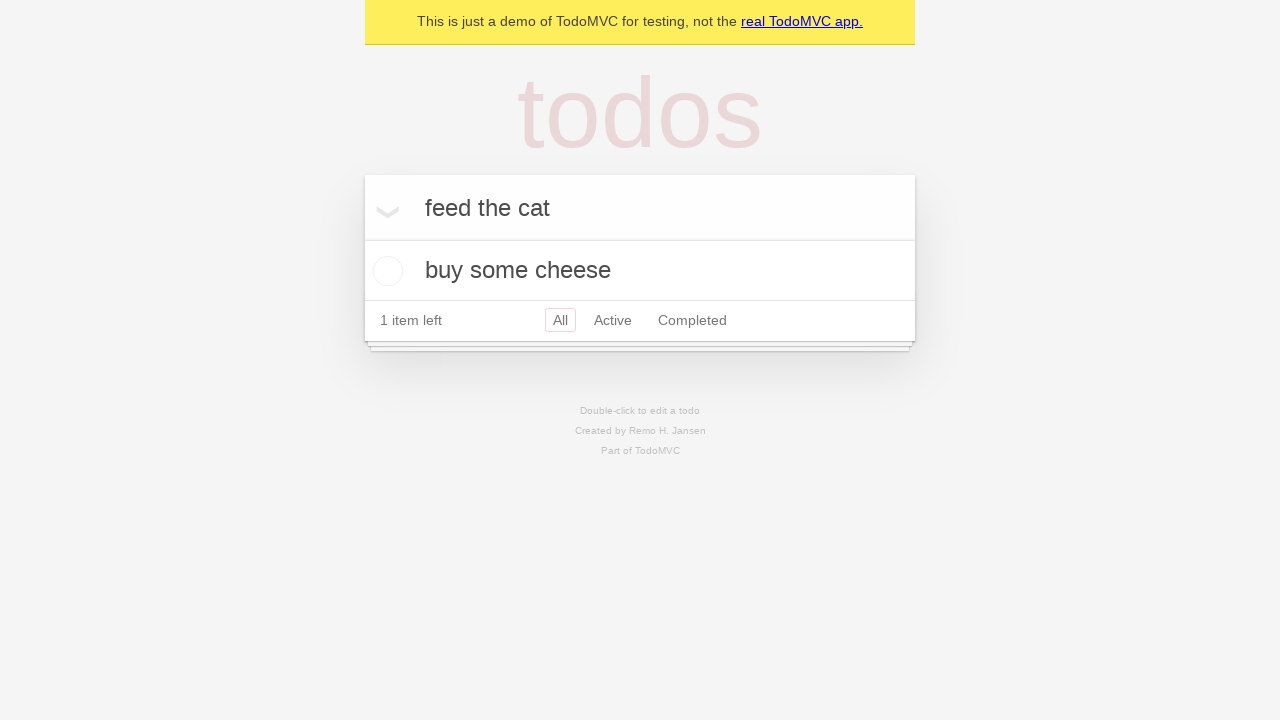

Pressed Enter to create second todo item on internal:attr=[placeholder="What needs to be done?"i]
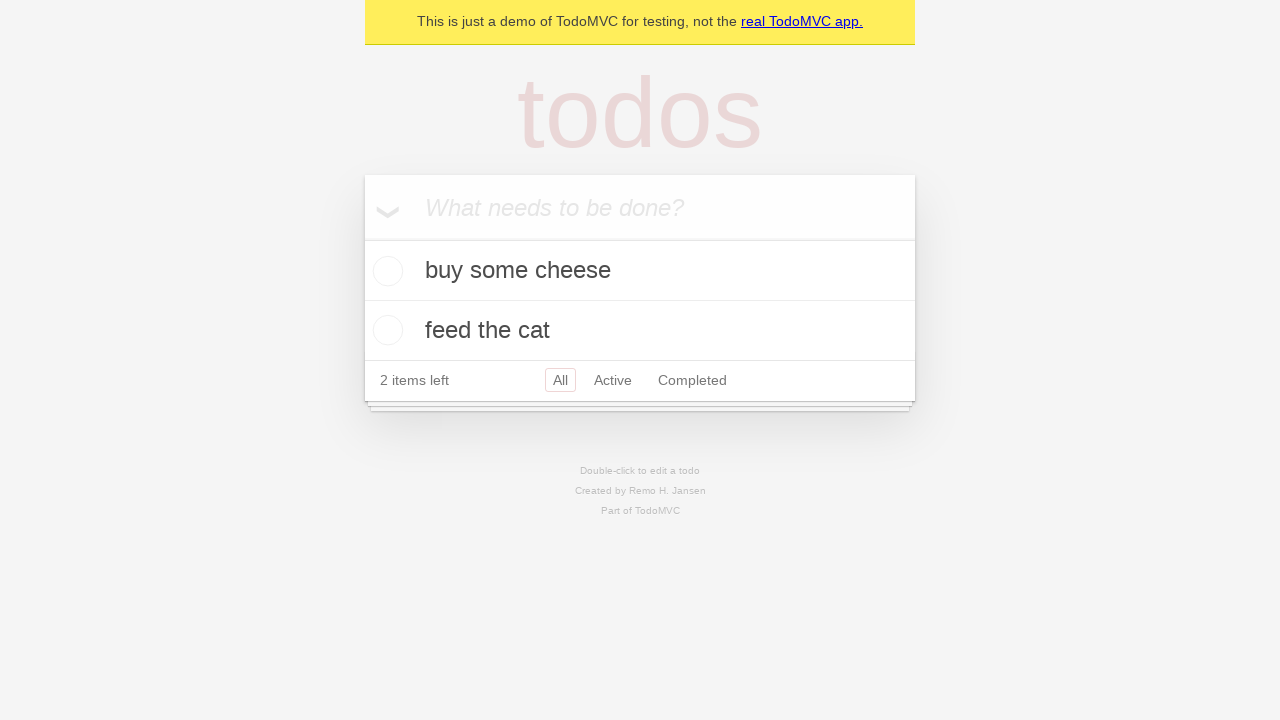

Second todo item appeared in the list, both items now visible
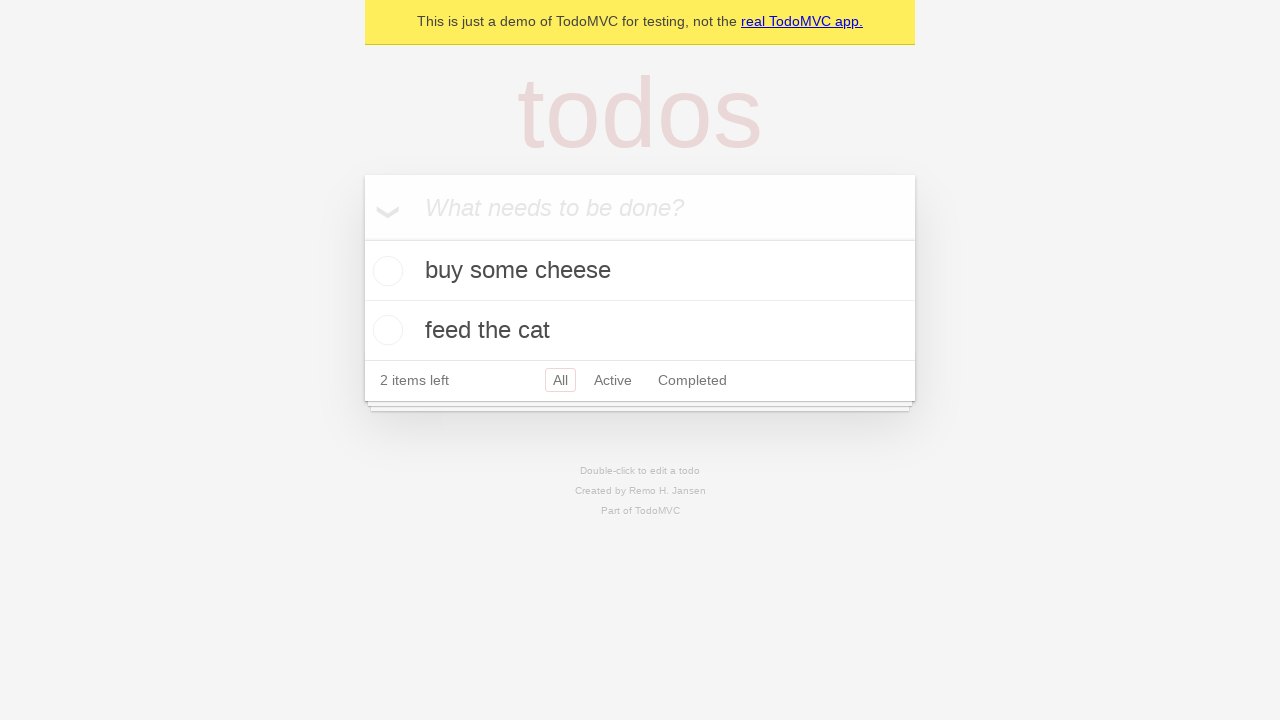

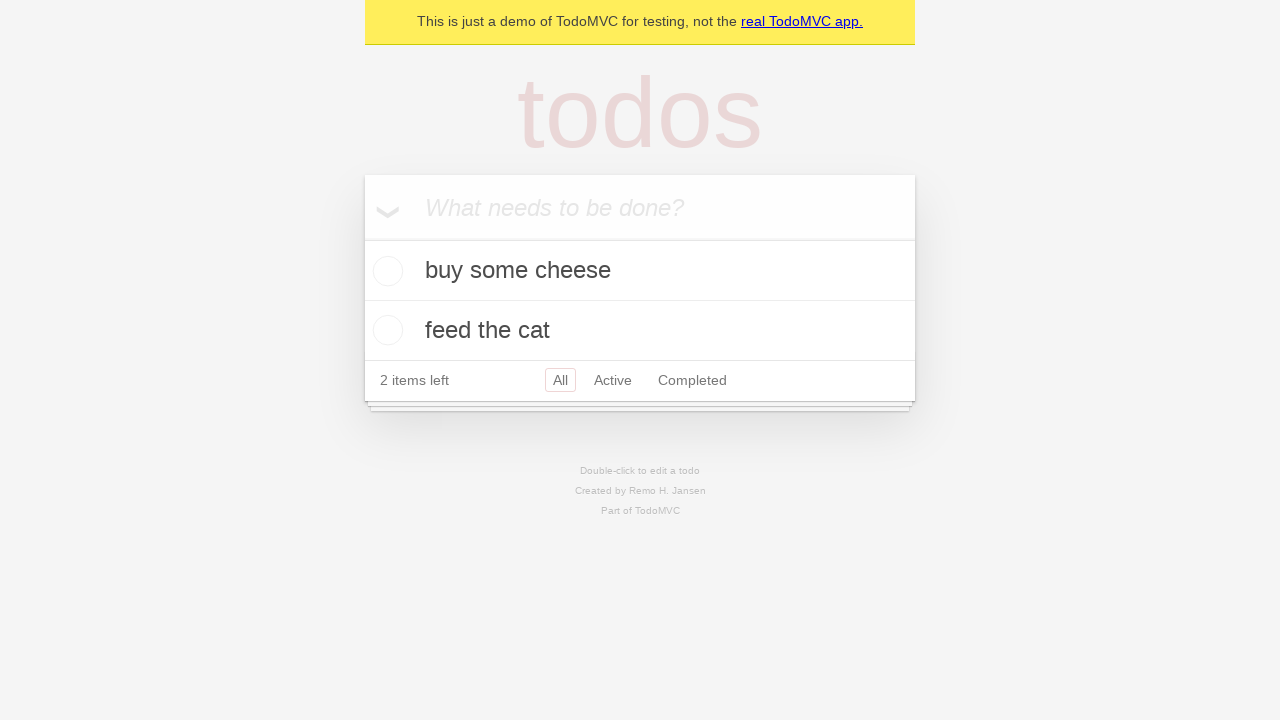